Tests dynamic controls page by clicking Remove button to remove a checkbox, waiting for confirmation message, then clicking Enable button to enable a text input field.

Starting URL: https://the-internet.herokuapp.com/dynamic_controls

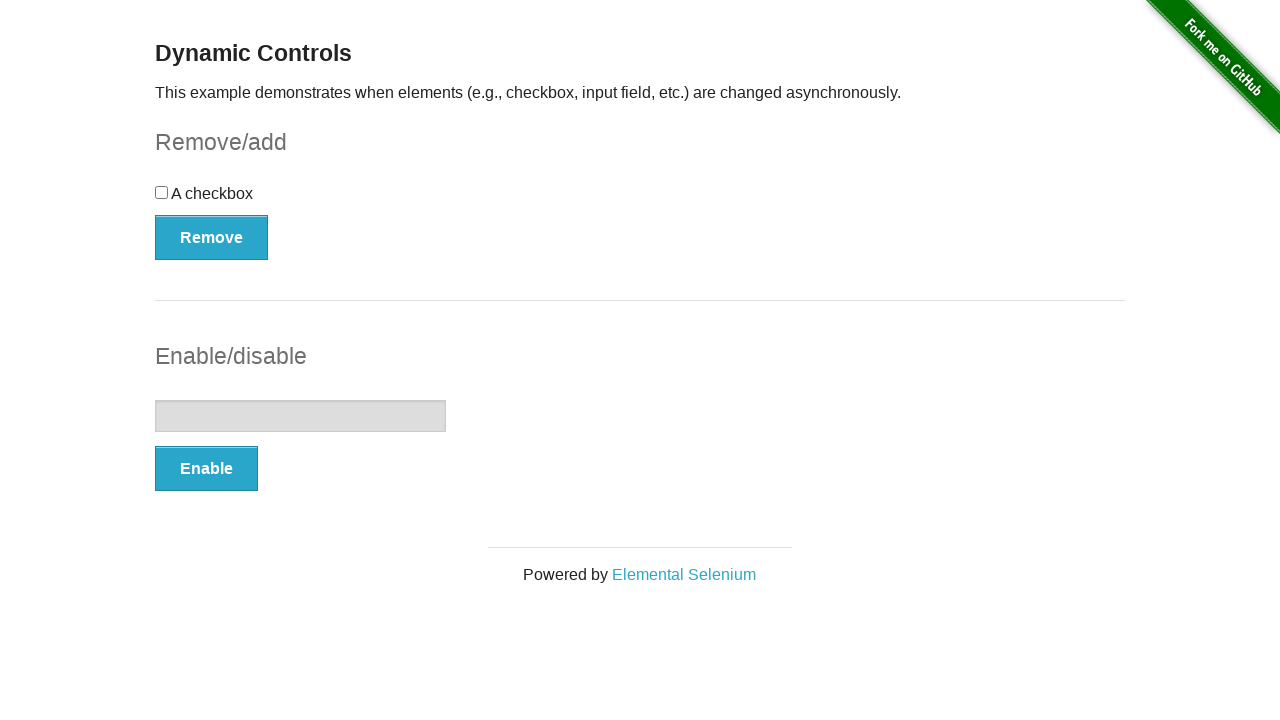

Navigated to dynamic controls test page
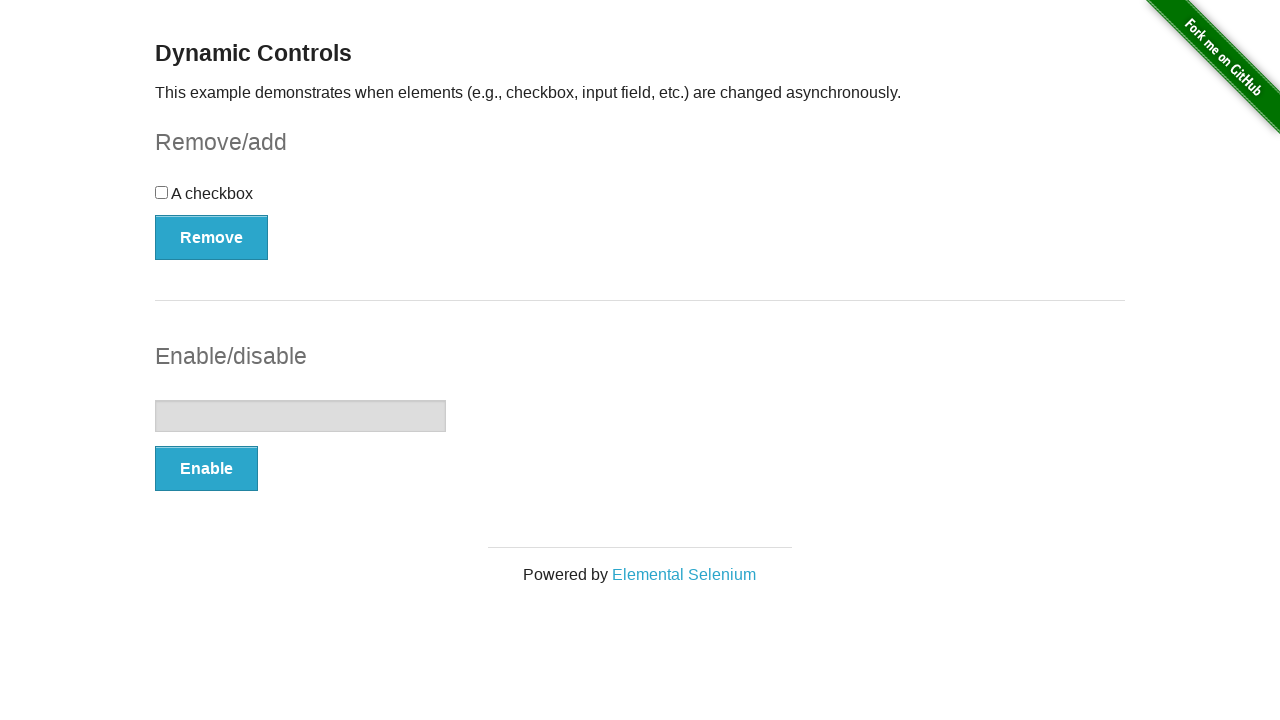

Clicked Remove button to remove checkbox at (212, 237) on xpath=//button[contains(text(),'Remove')]
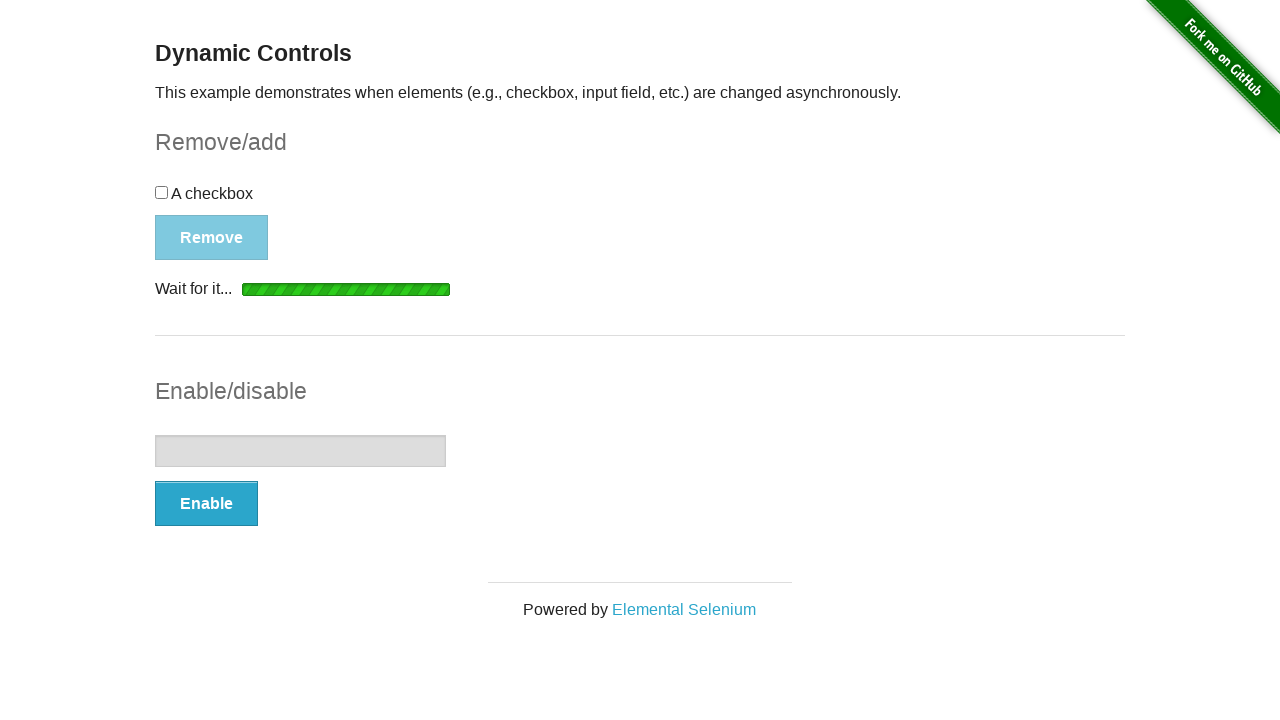

Confirmation message appeared after removing checkbox
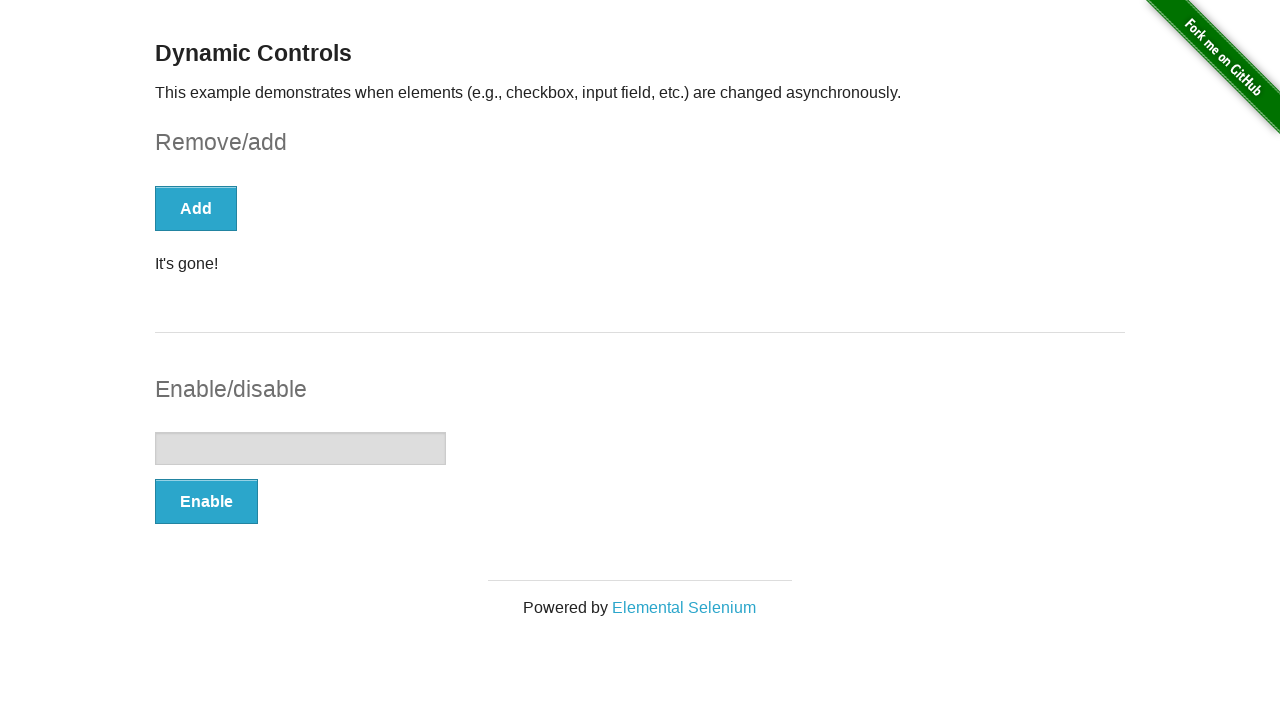

Checkbox has been removed and is no longer visible
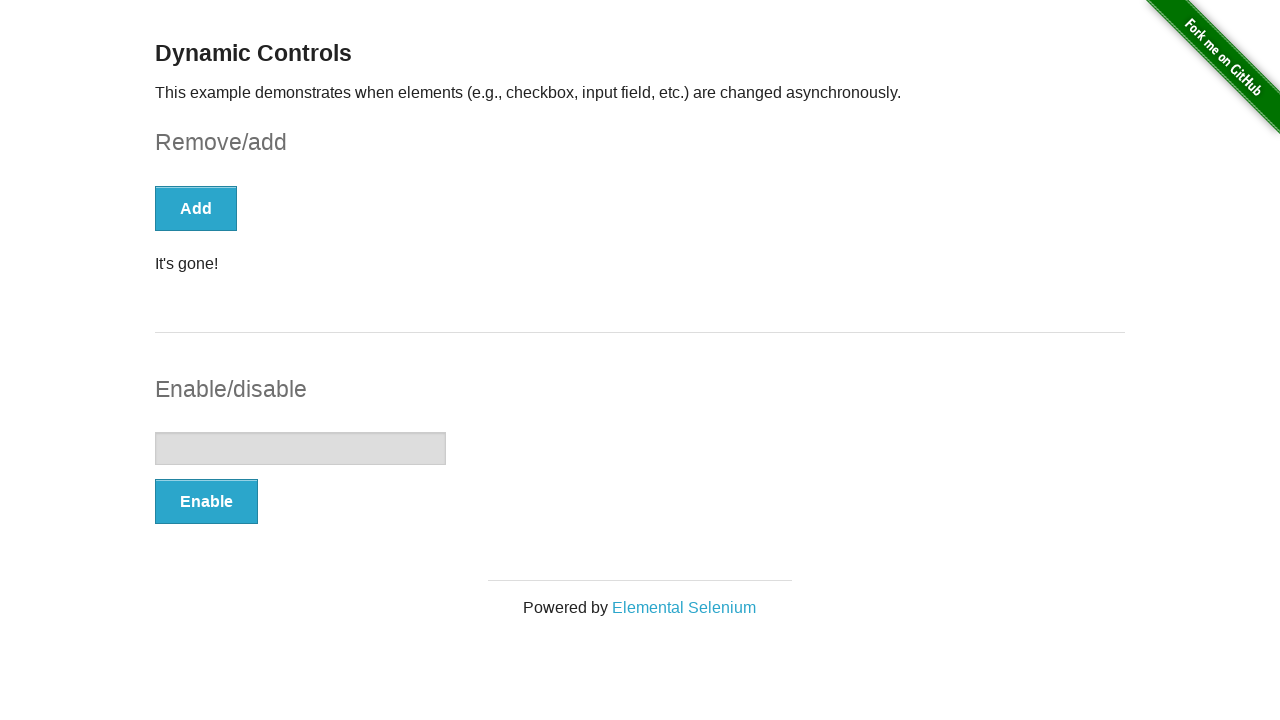

Text input field is present and disabled
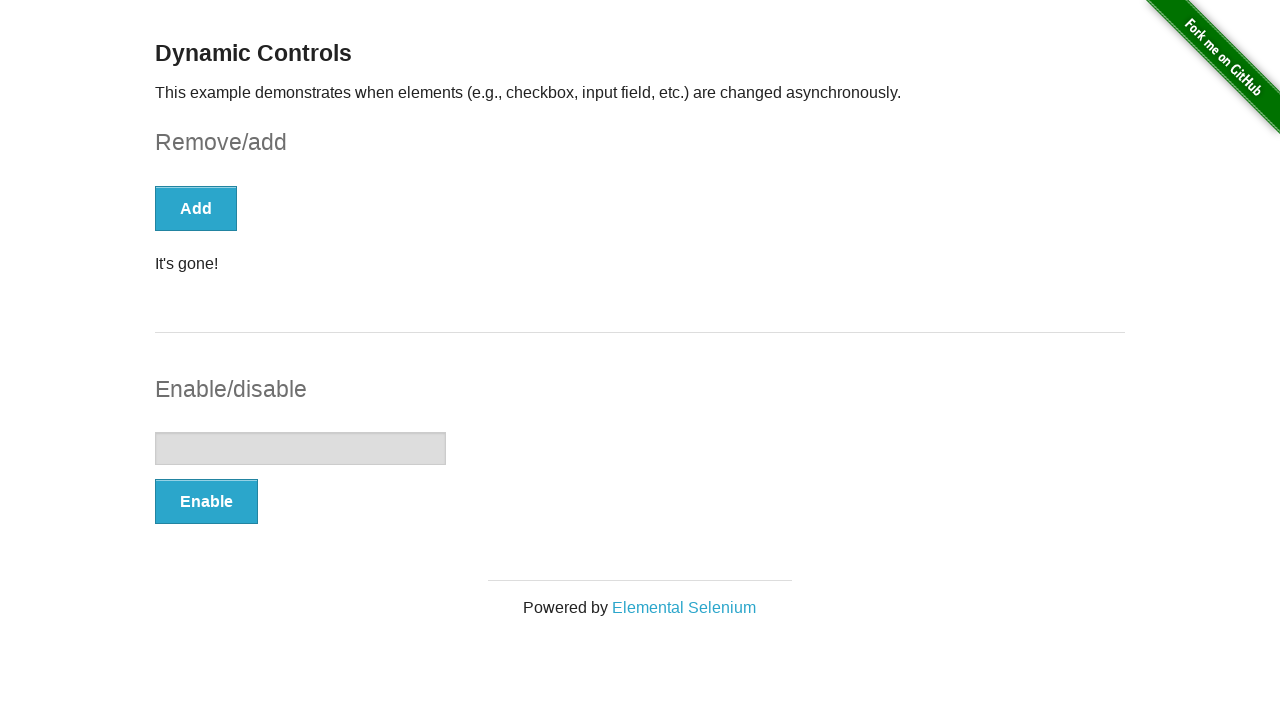

Clicked Enable button to enable text input field at (206, 501) on xpath=//button[contains(text(),'Enable')]
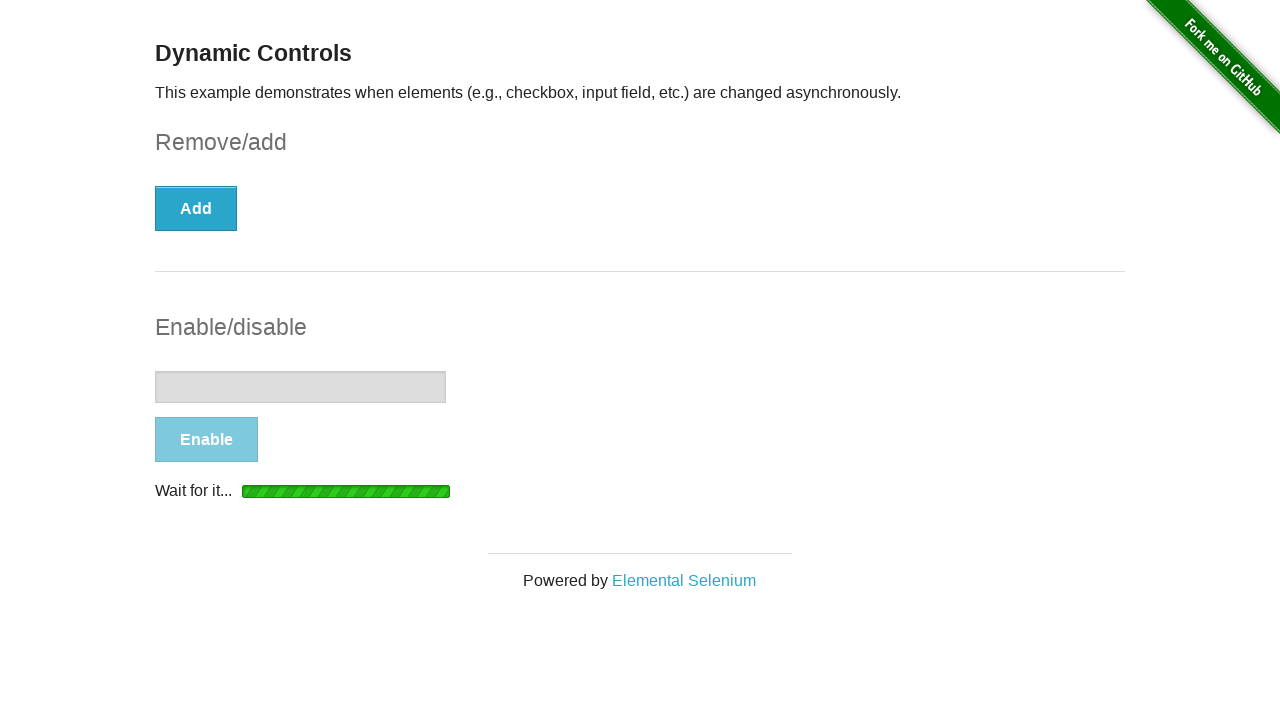

Confirmation message appeared after enabling text input
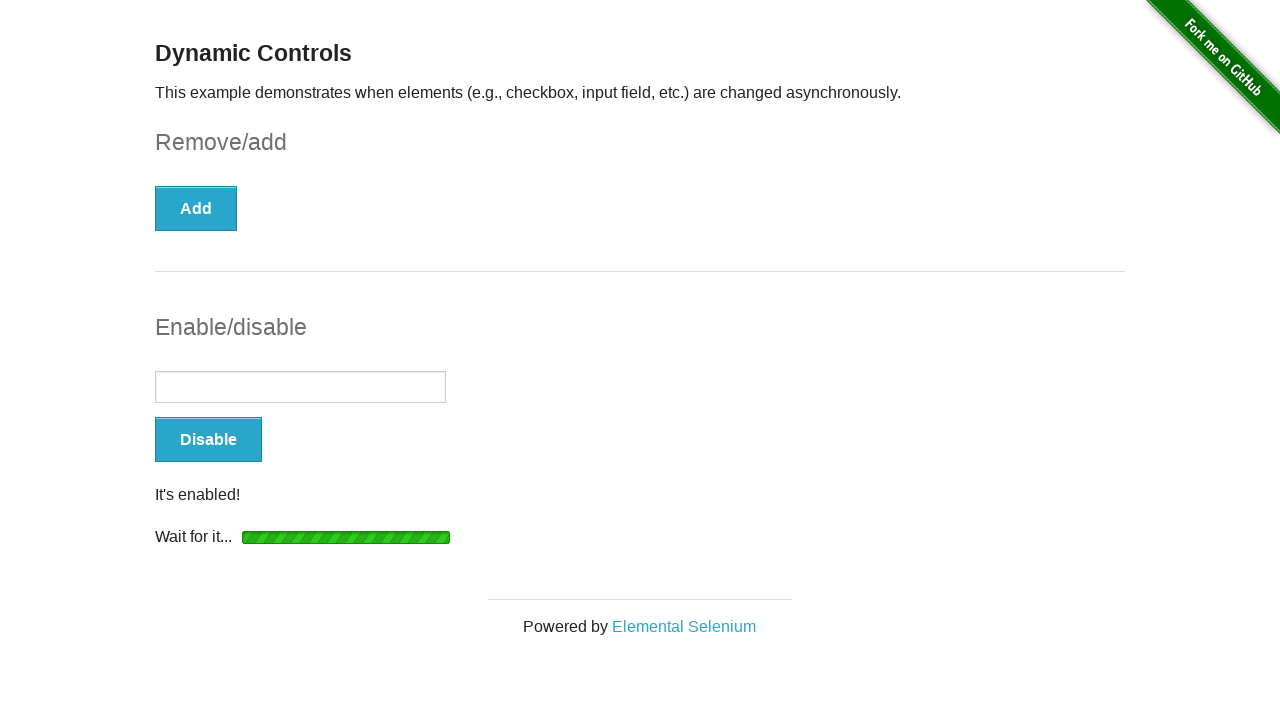

Text input field is now enabled and visible
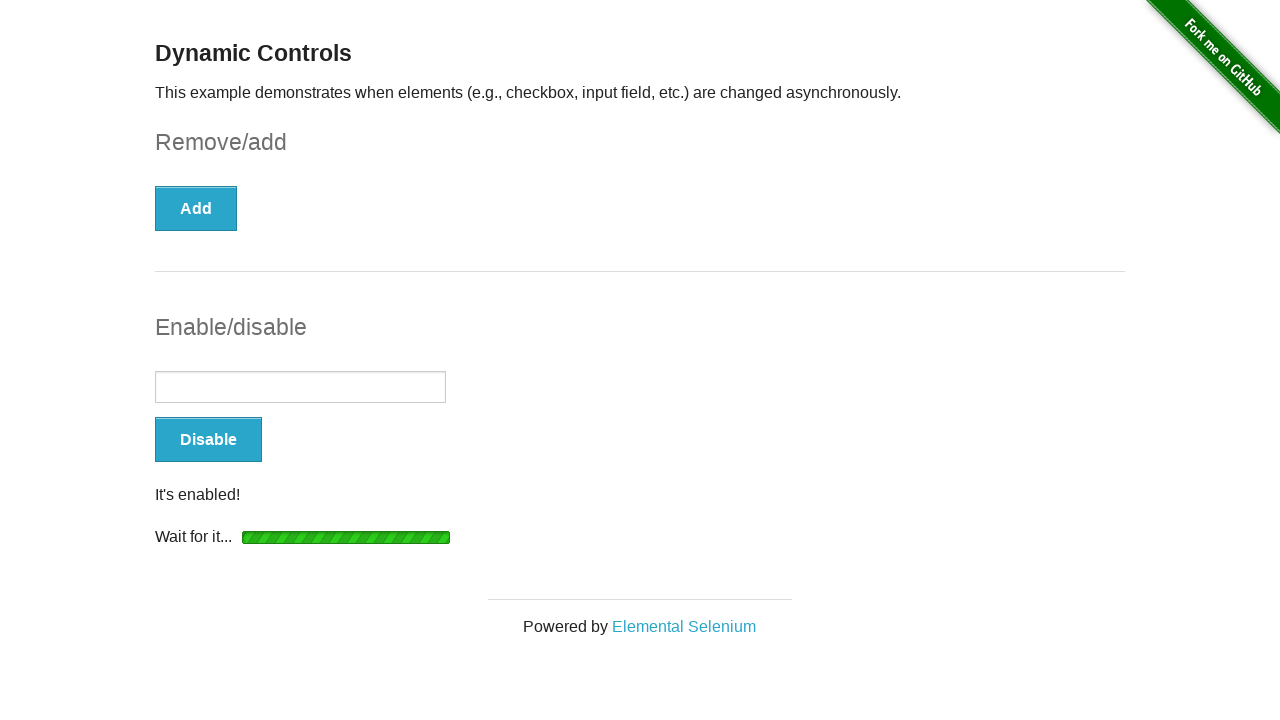

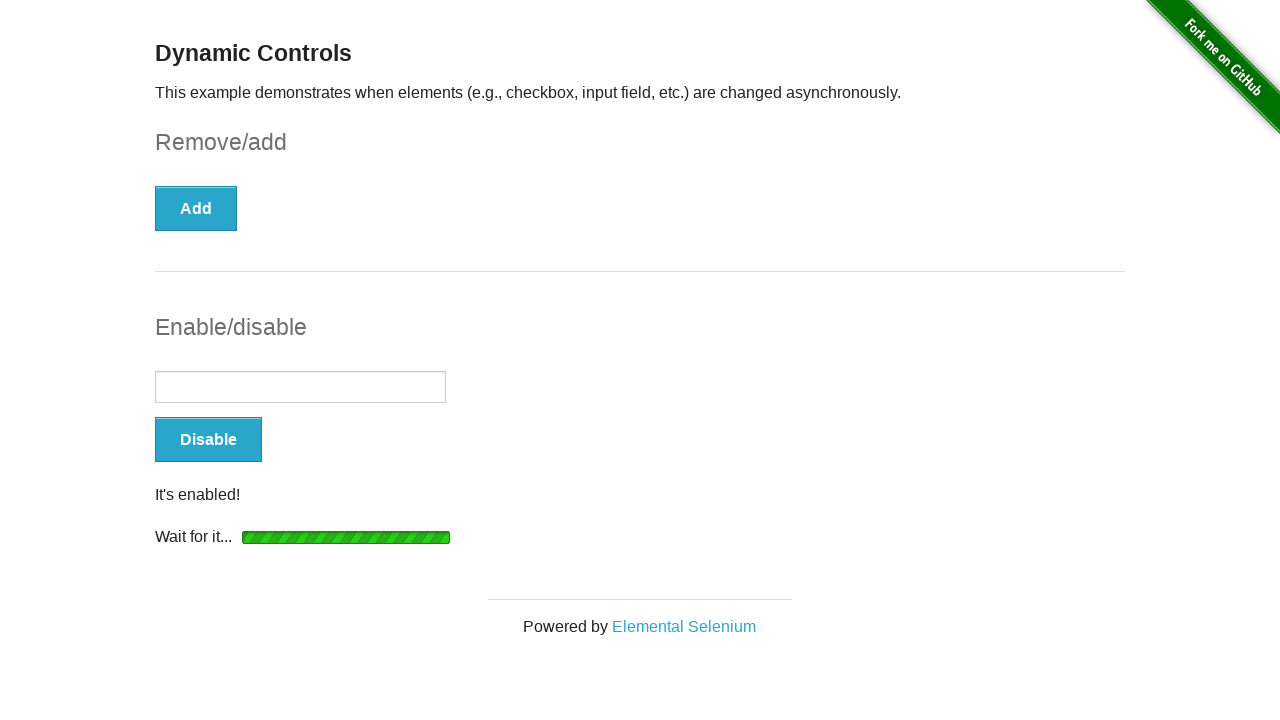